Tests the category section on the Automation Exercise website by verifying that there are 3 category elements and retrieving their names

Starting URL: https://www.automationexercise.com

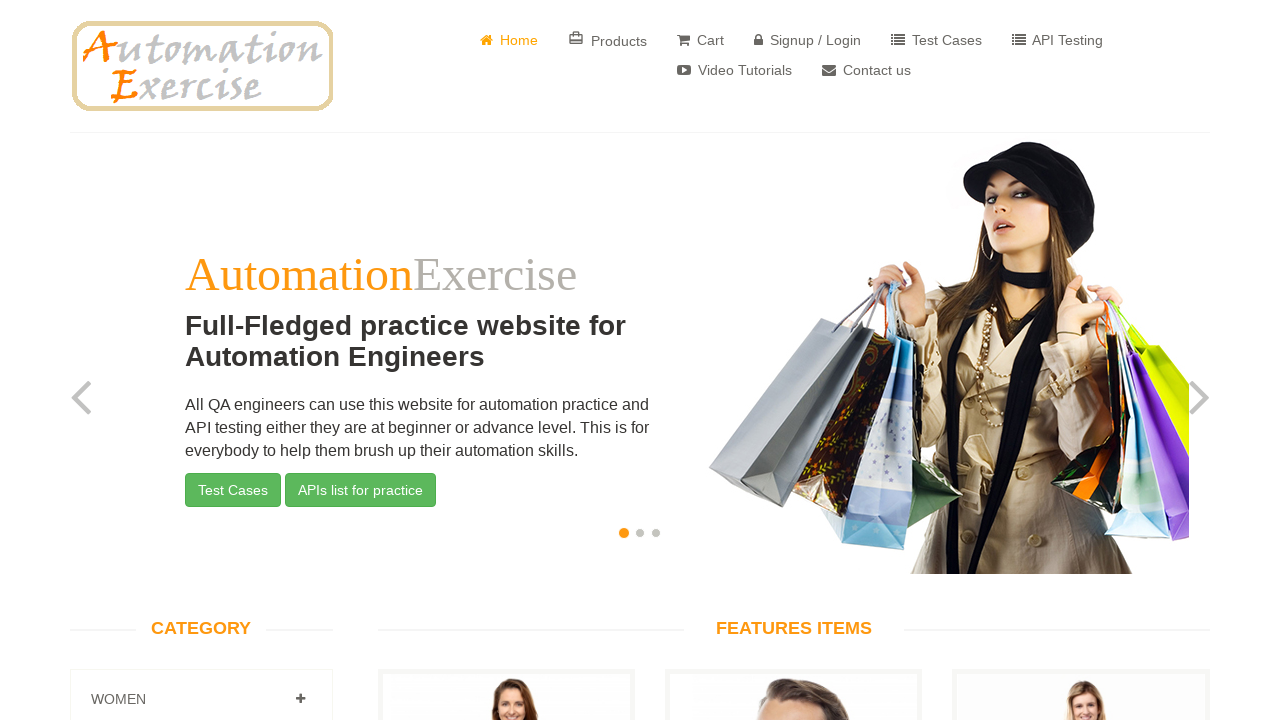

Located all category elements with '.panel-heading' selector
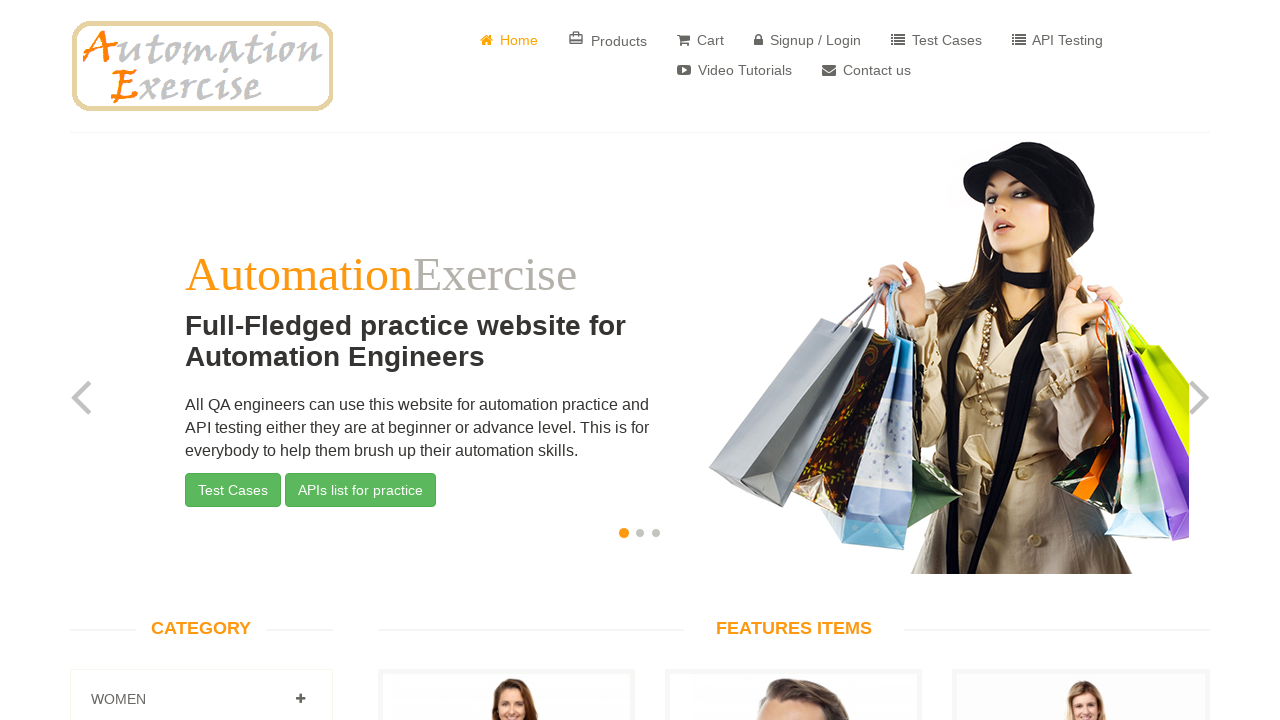

Verified that there are exactly 3 category elements
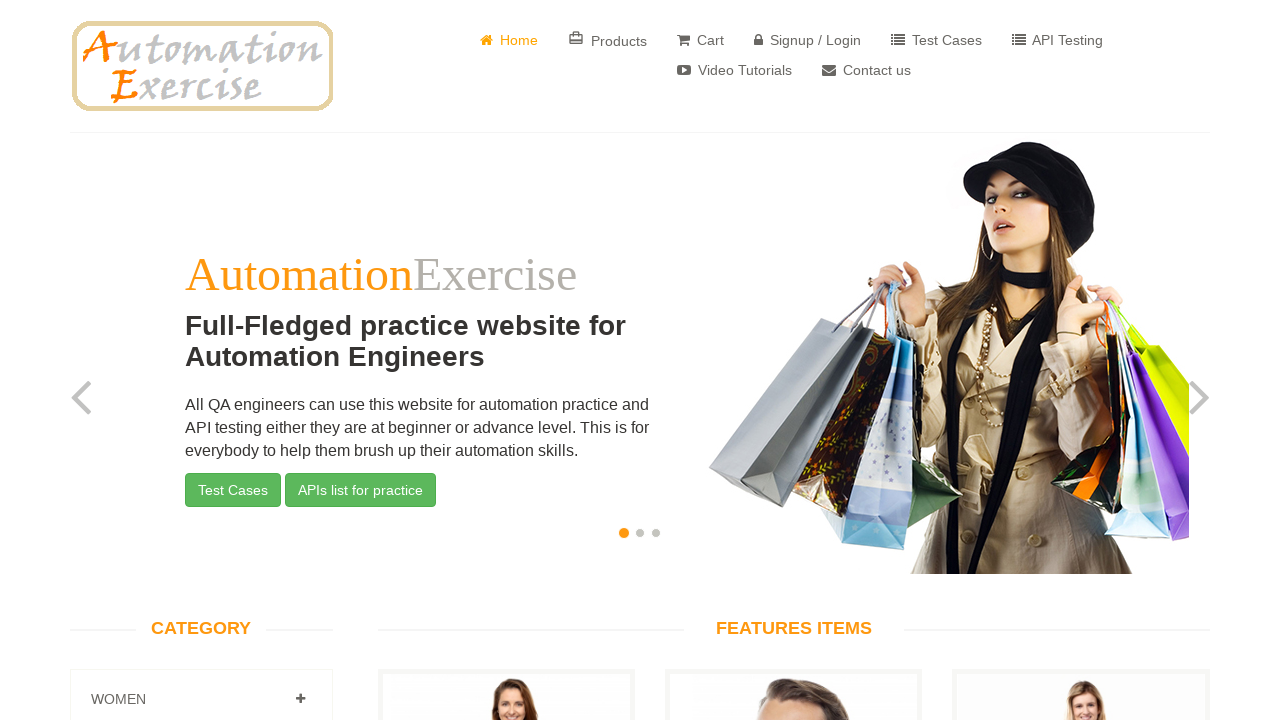

Retrieved and printed category name: 
									
										
											
											Women
										
									
								
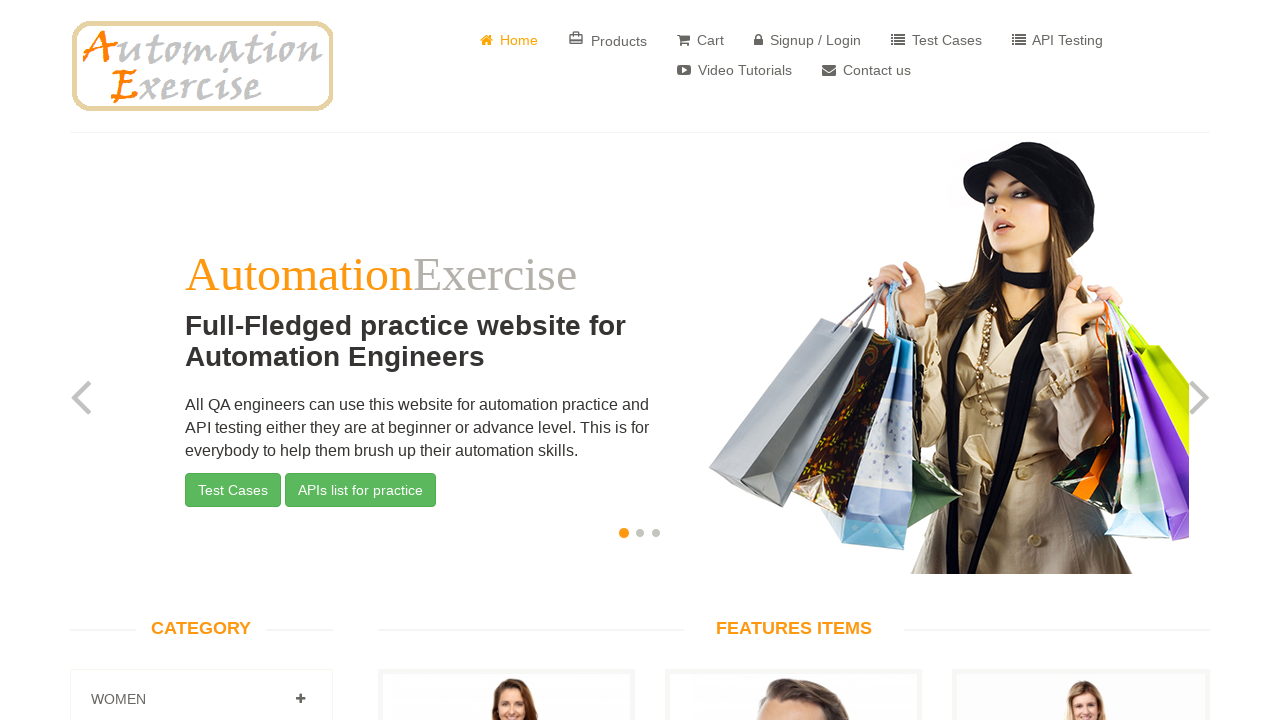

Retrieved and printed category name: 
									
										
											
											Men
										
									
								
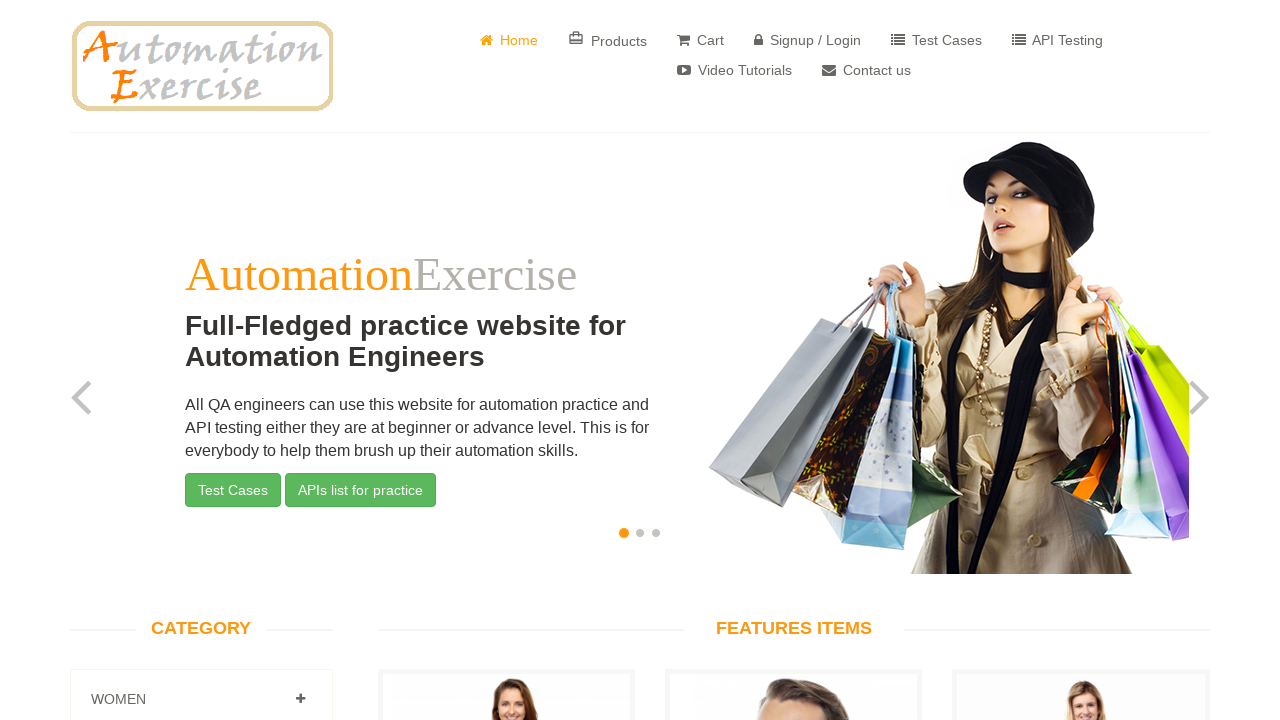

Retrieved and printed category name: 
									
										
											
											Kids
										
									
								
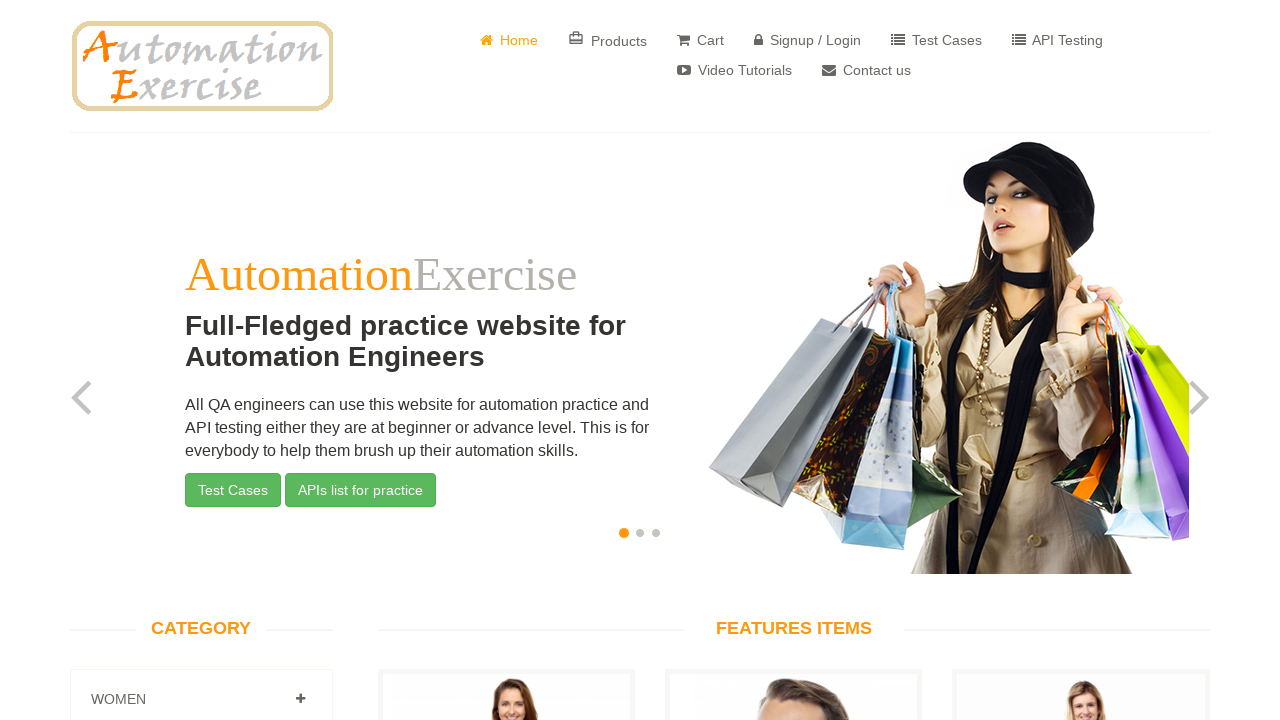

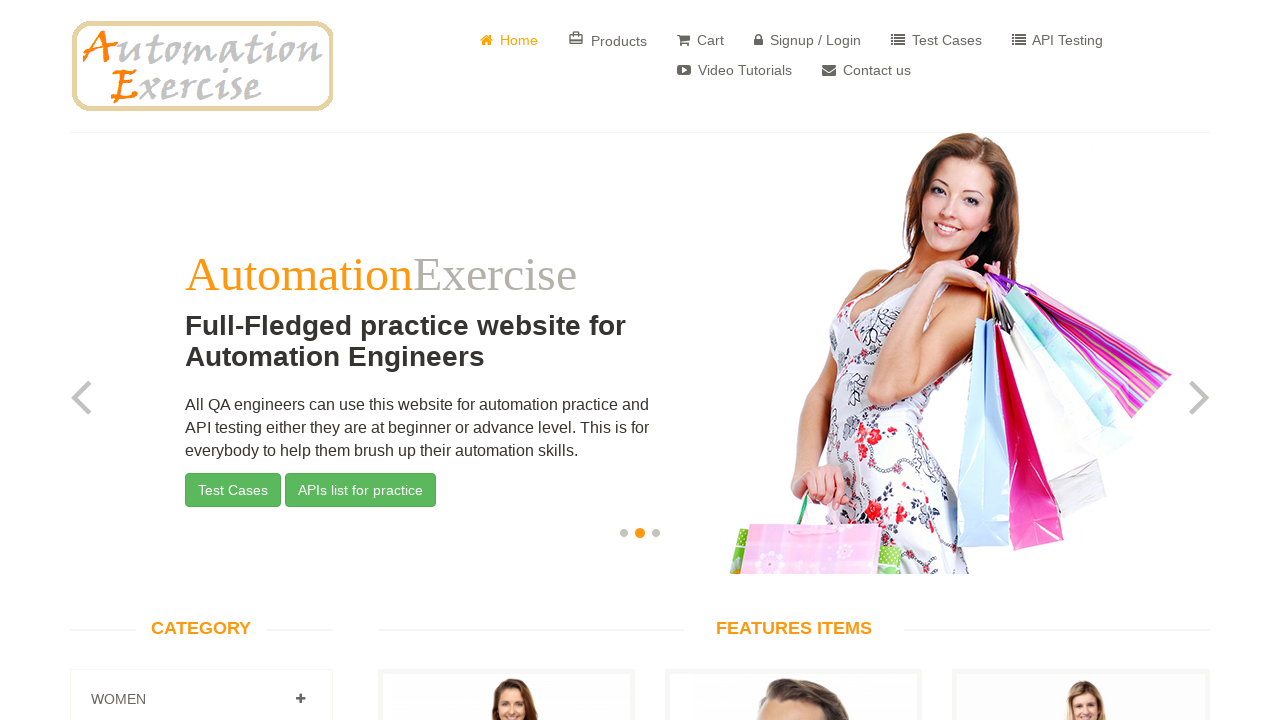